Tests checkbox interactions on a practice form by validating and clicking three different hobby checkboxes based on their state

Starting URL: https://demoqa.com/automation-practice-form

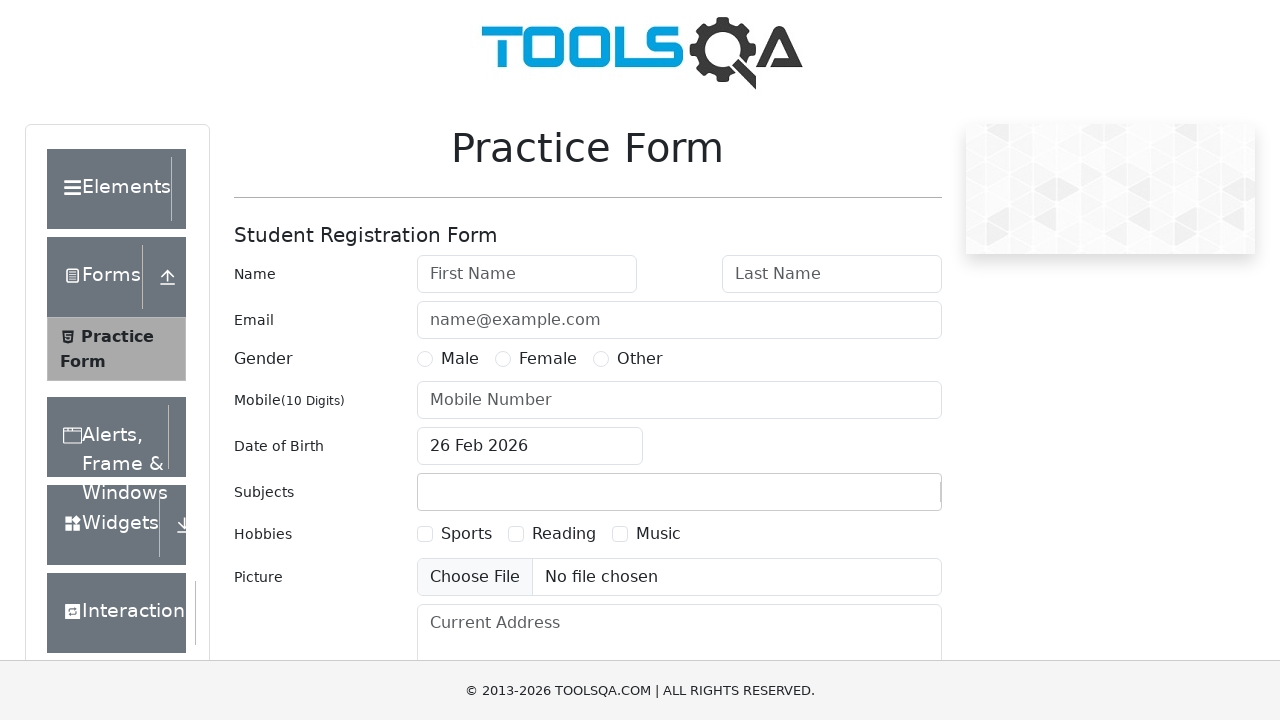

Navigated to automation practice form
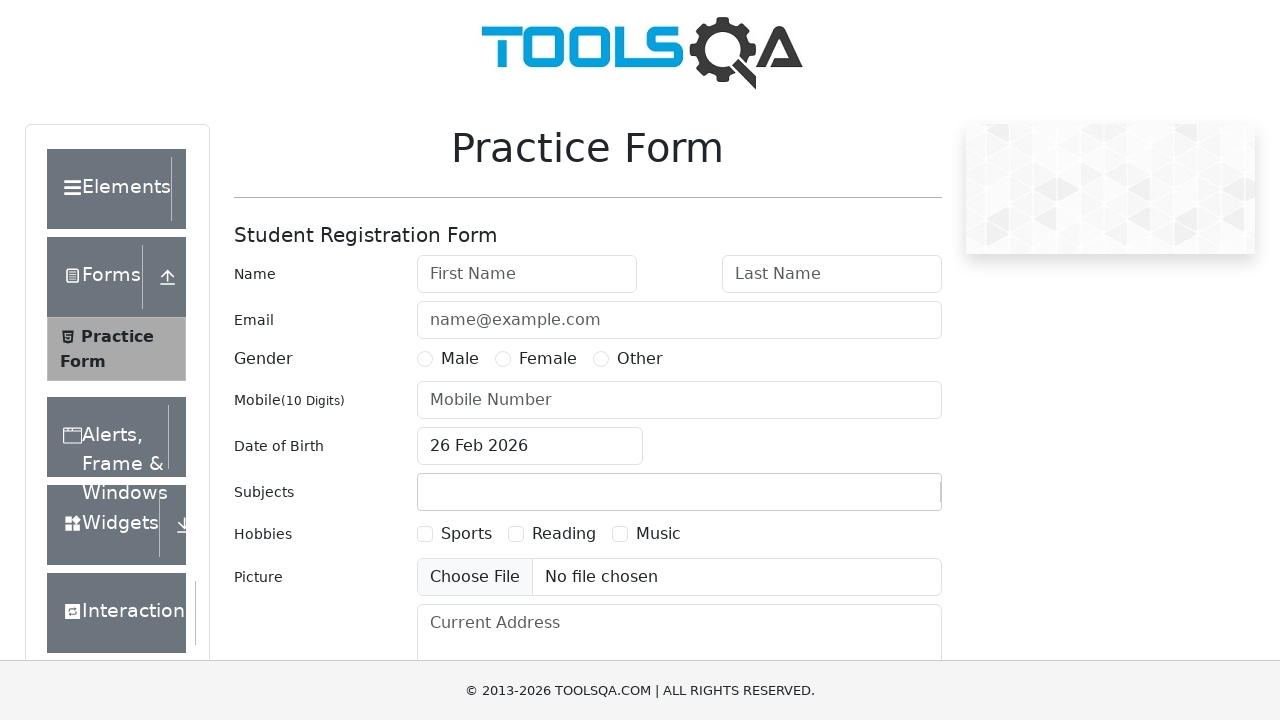

Located first hobby checkbox label
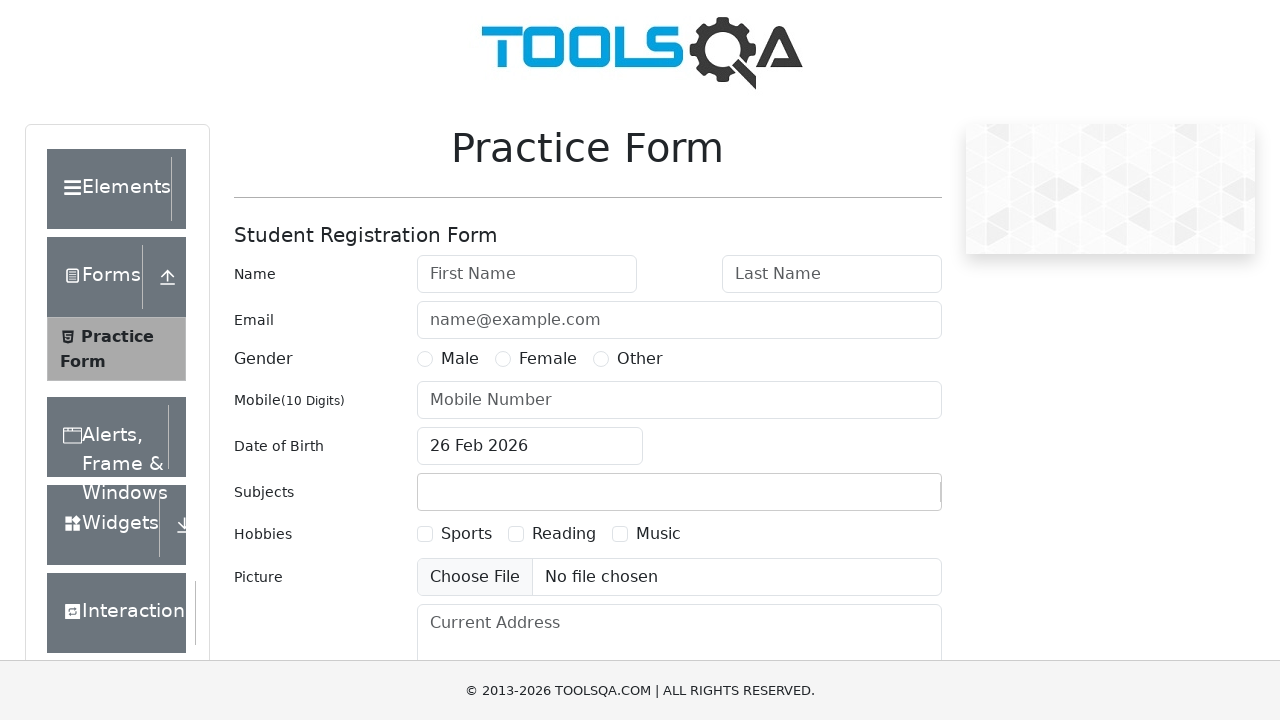

Located first hobby checkbox input element
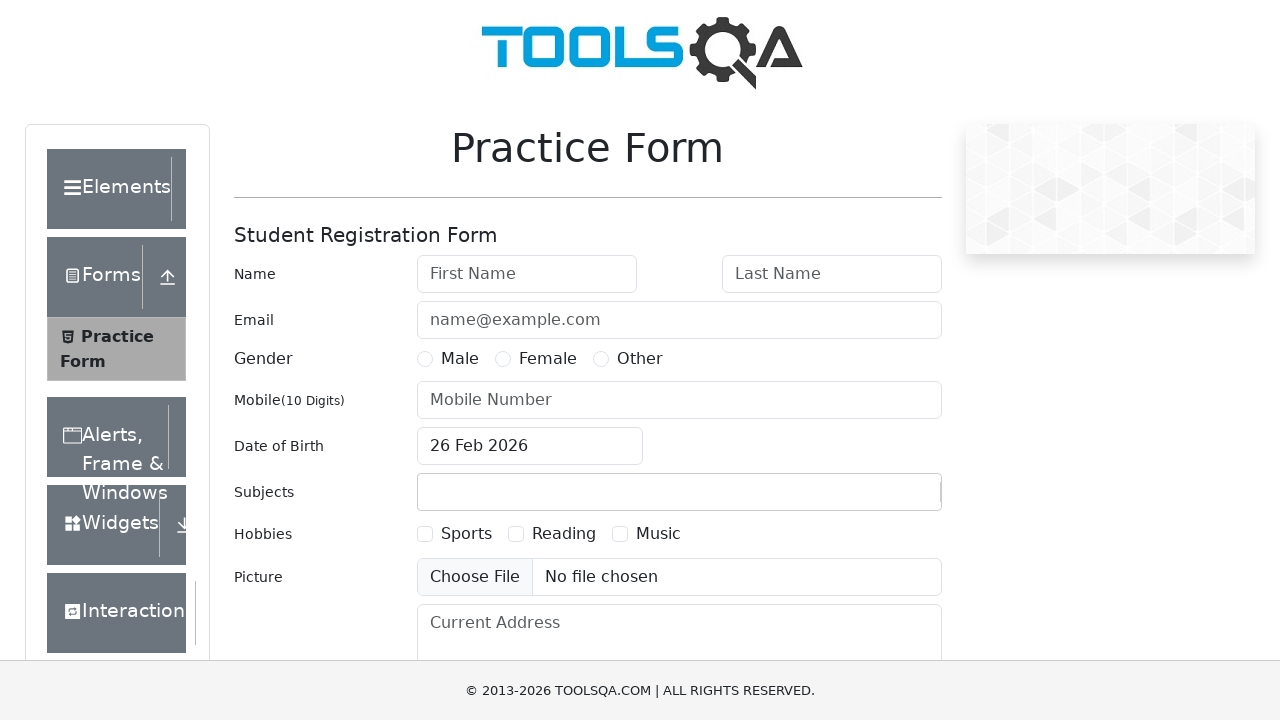

Verified first hobby checkbox is not checked
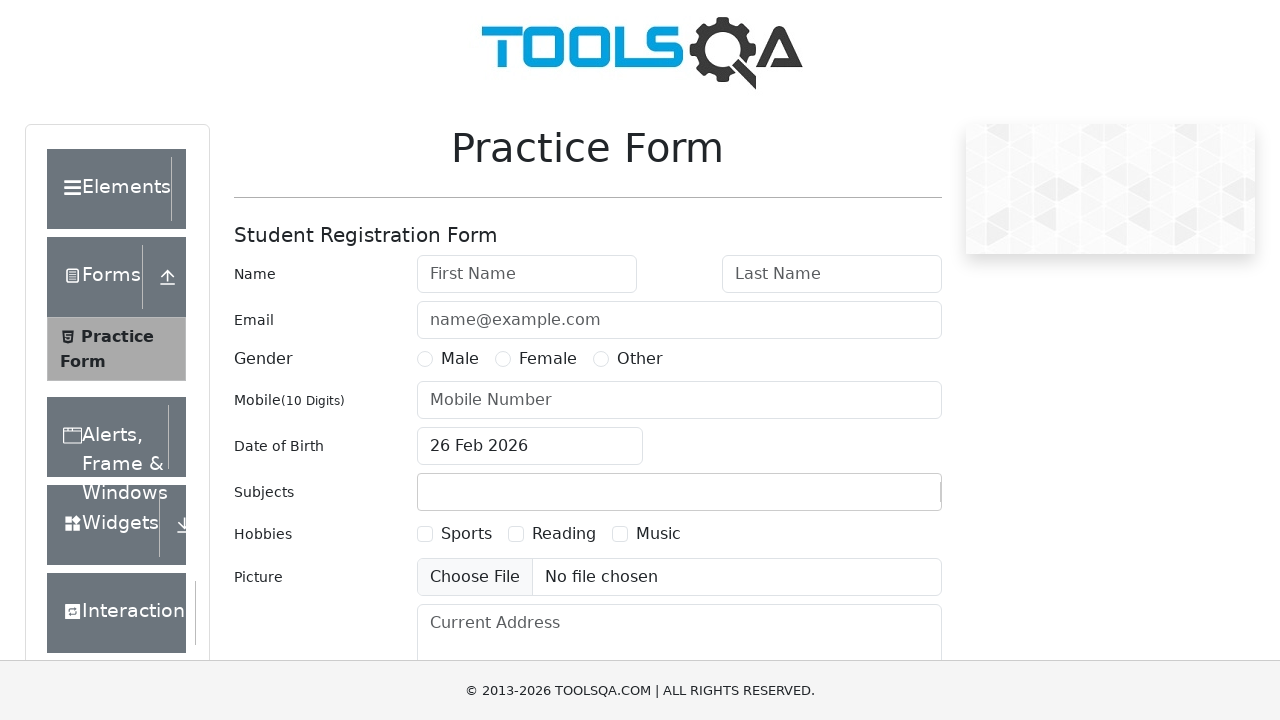

Clicked first hobby checkbox to select it at (466, 534) on label[for='hobbies-checkbox-1']
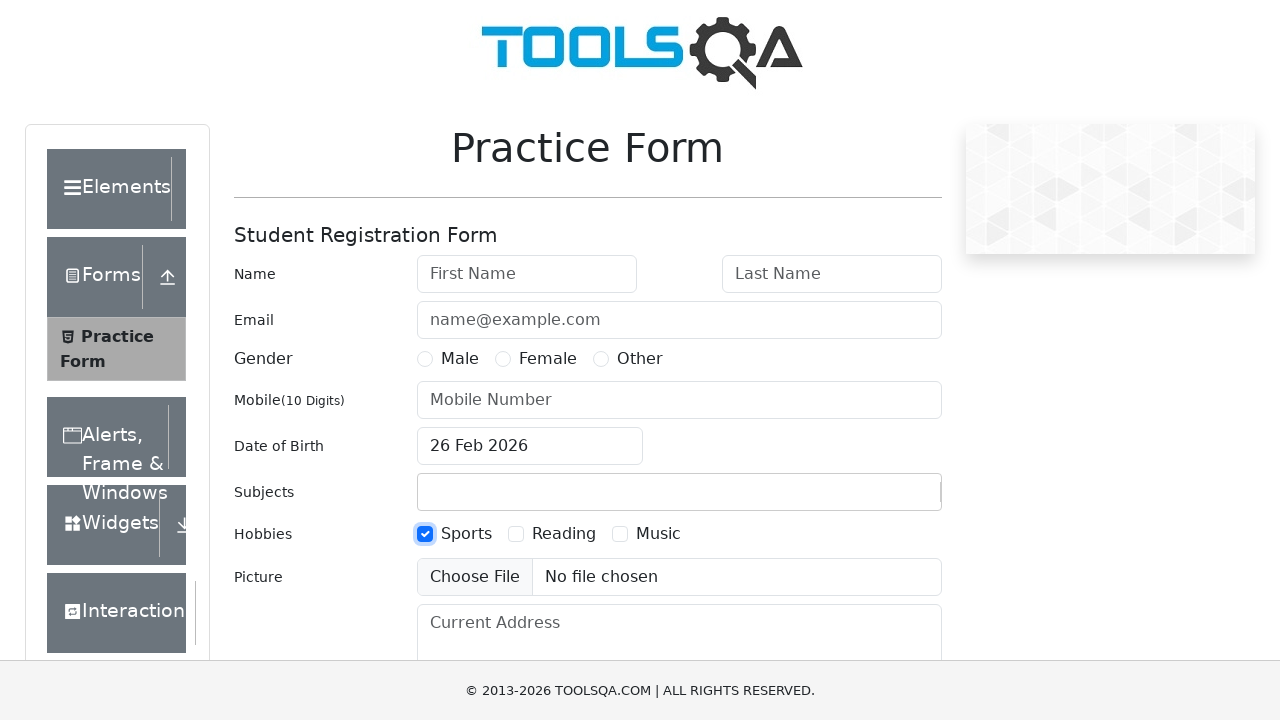

Located second hobby checkbox label
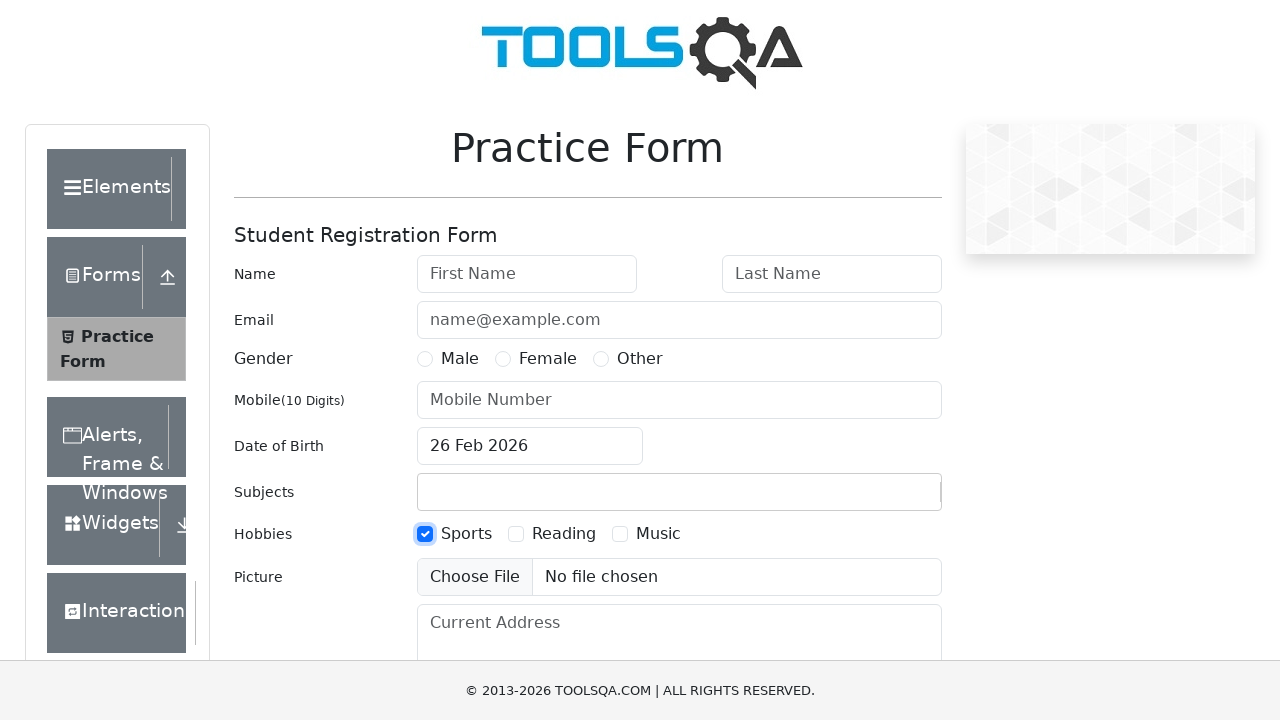

Verified second hobby checkbox is visible
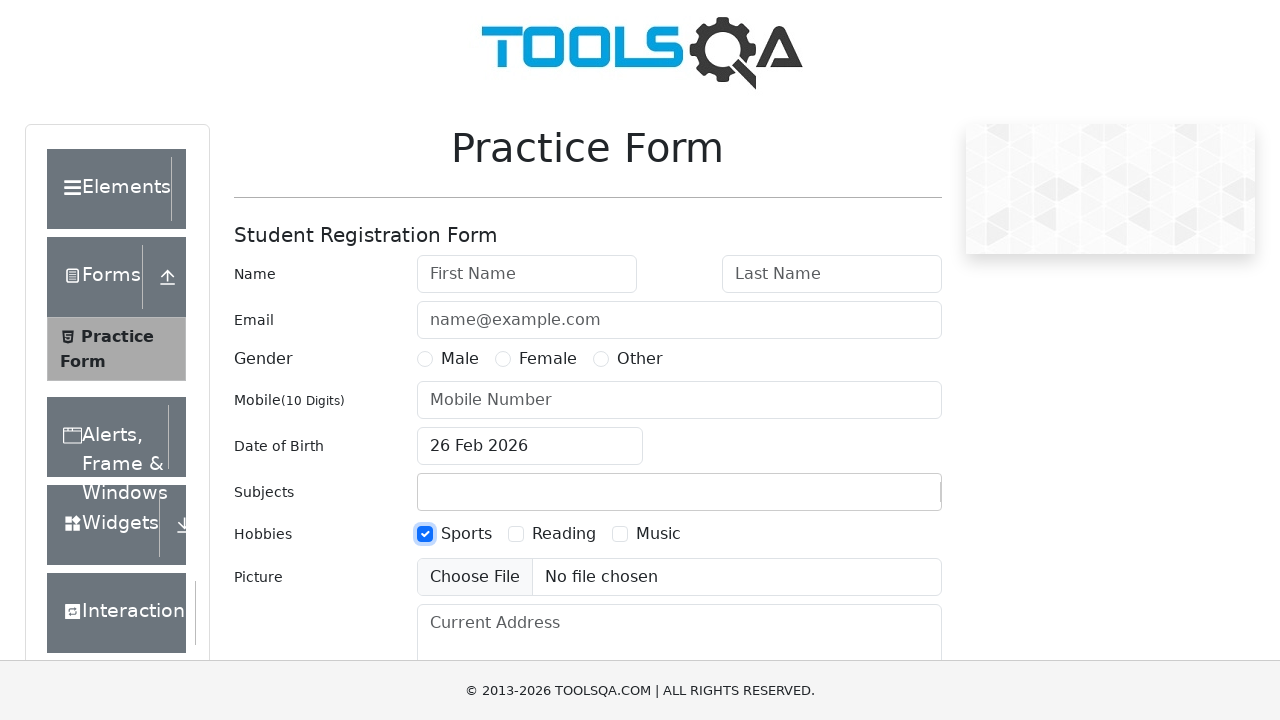

Clicked second hobby checkbox at (564, 534) on label[for='hobbies-checkbox-2']
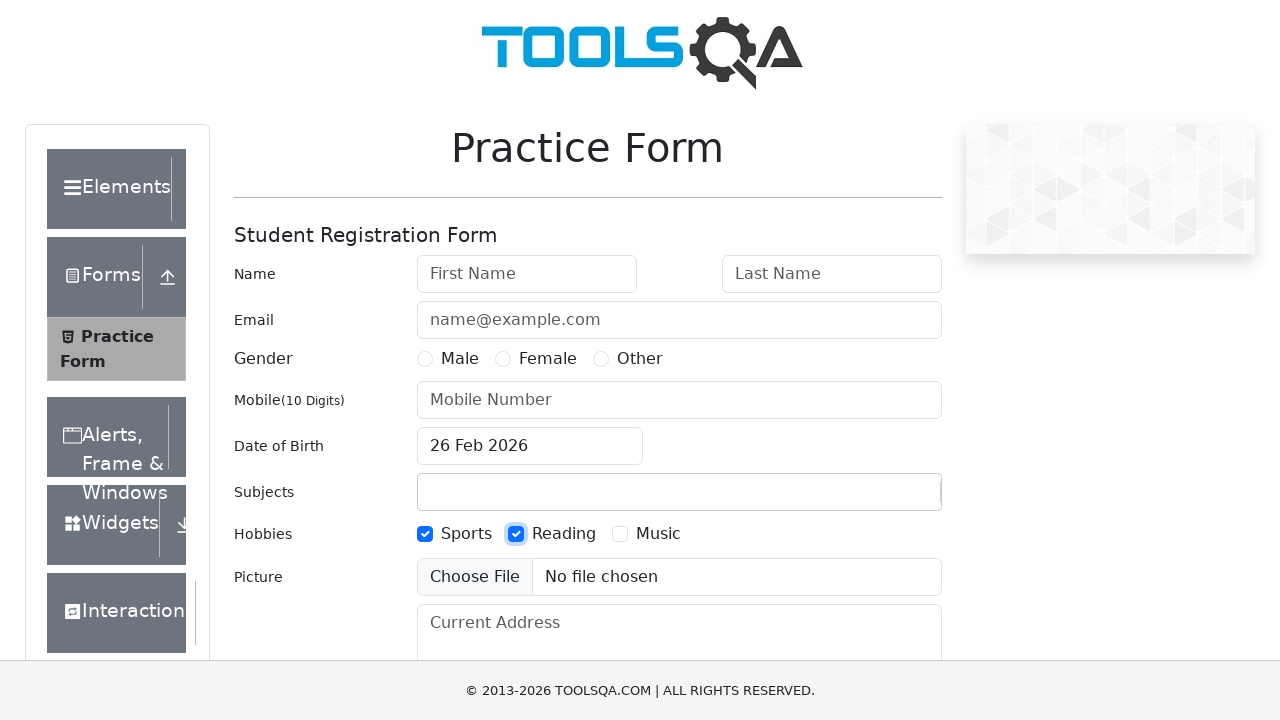

Located third hobby checkbox label
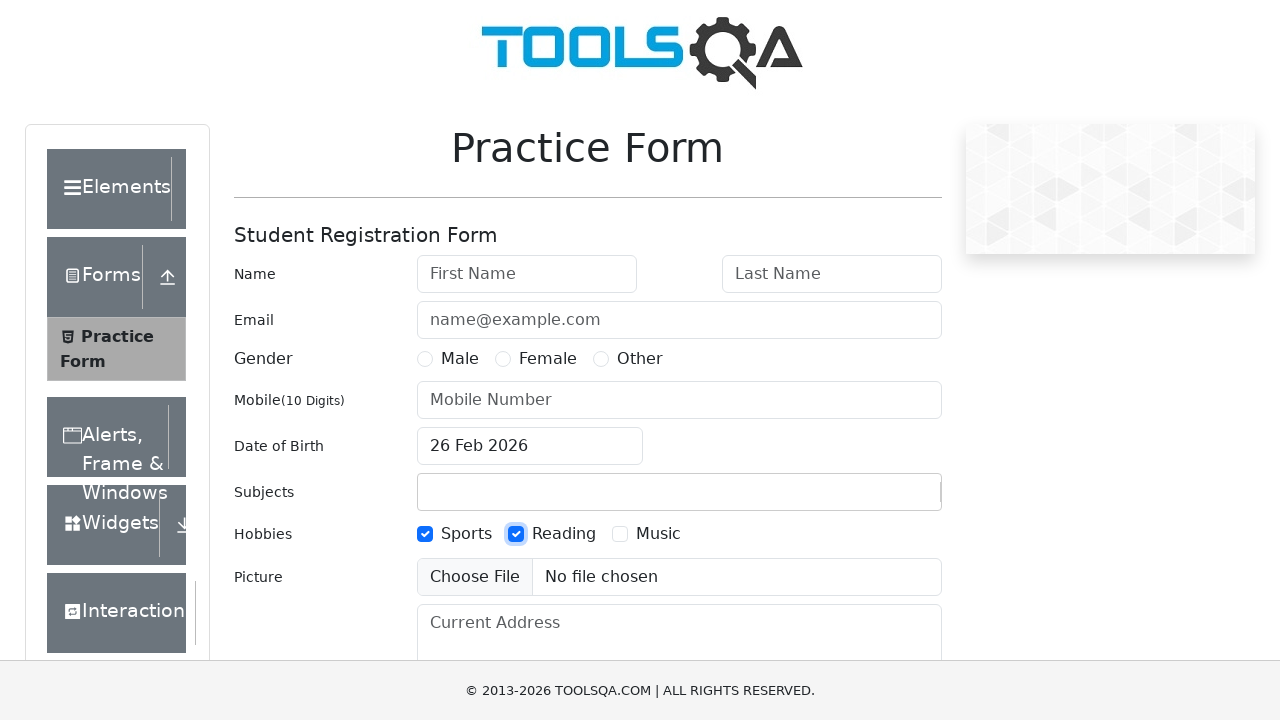

Verified third hobby checkbox is visible
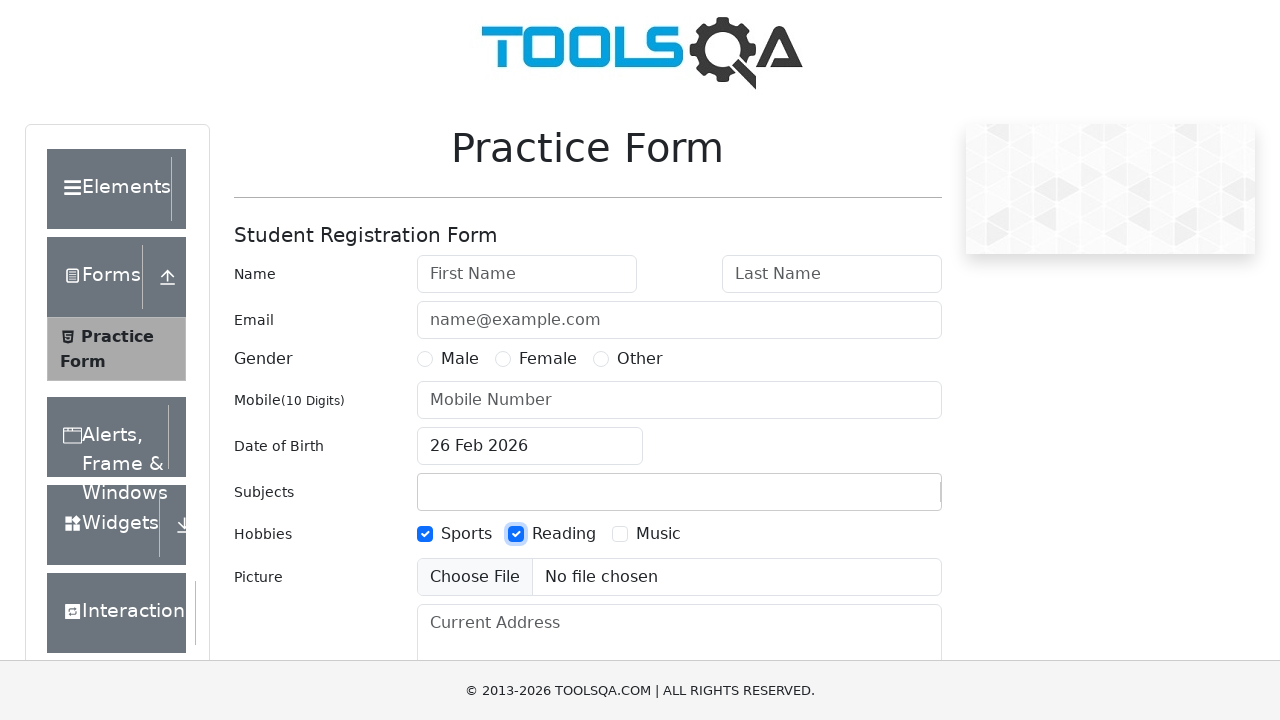

Clicked third hobby checkbox at (658, 534) on label[for='hobbies-checkbox-3']
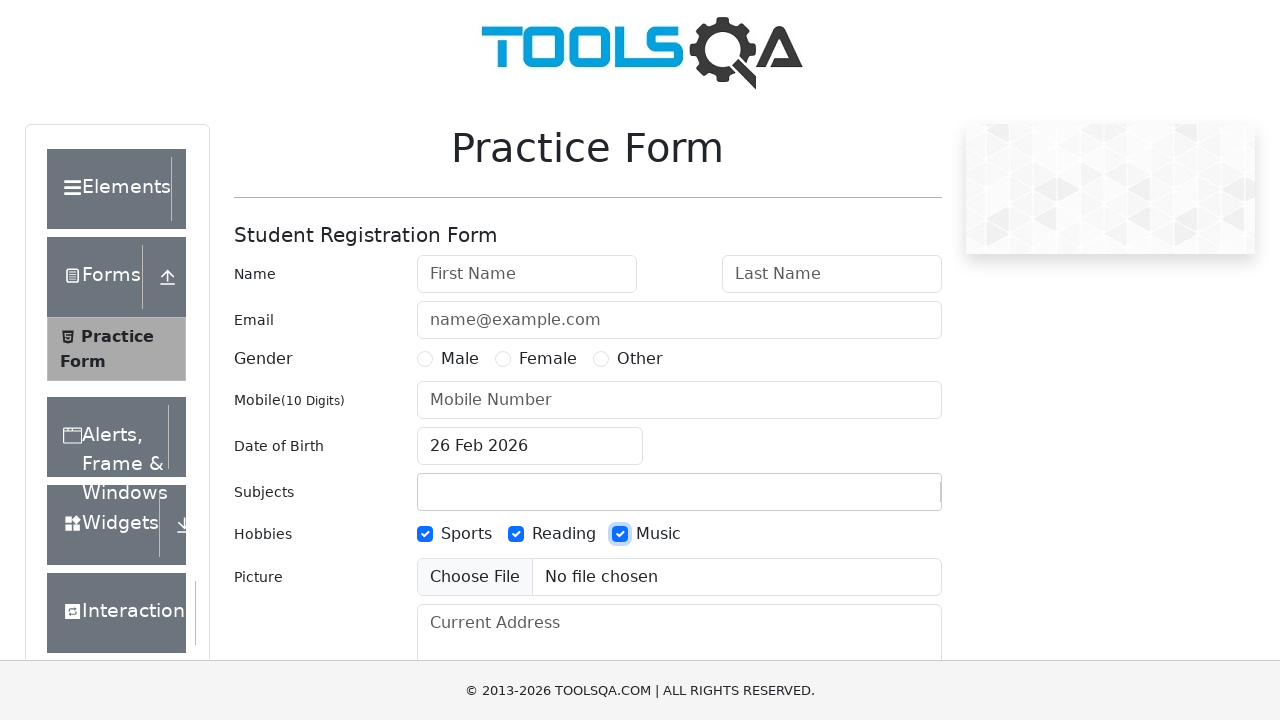

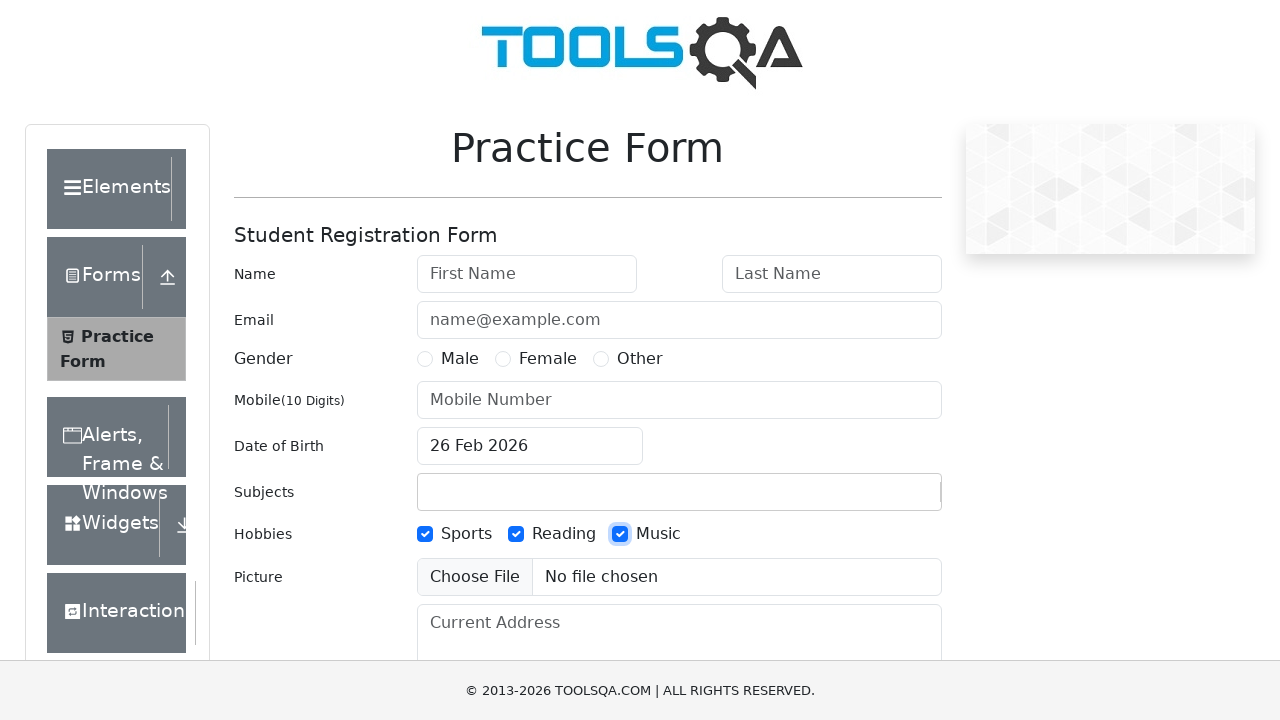